Navigates to the text-box page and fills in the Full Name field with a name value.

Starting URL: https://demoqa.com/text-box

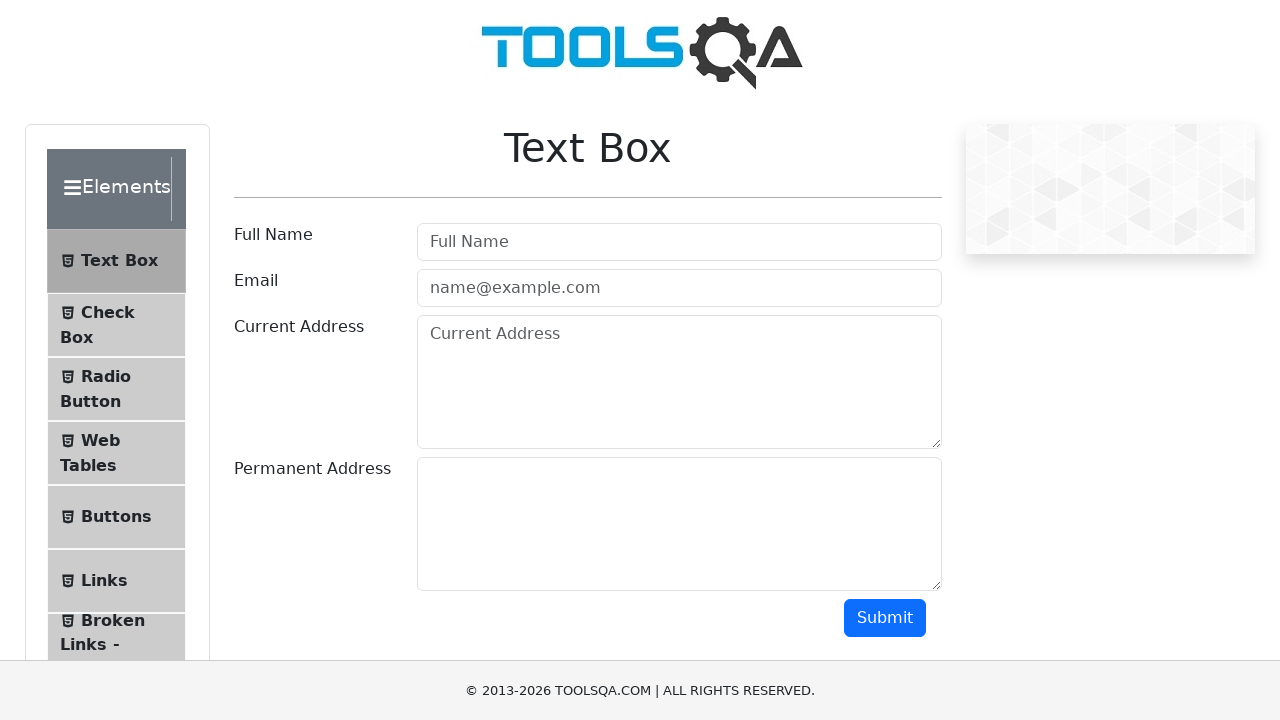

Filled Full Name field with 'Juan Cruz' on #userName
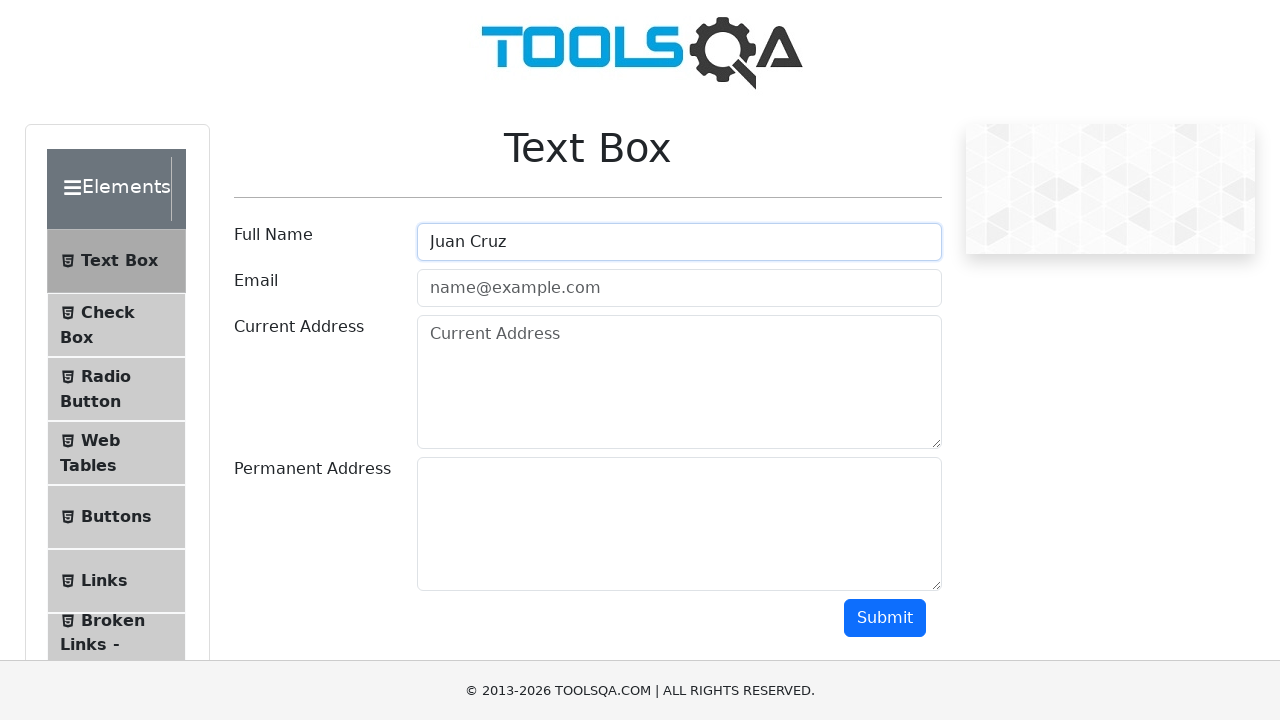

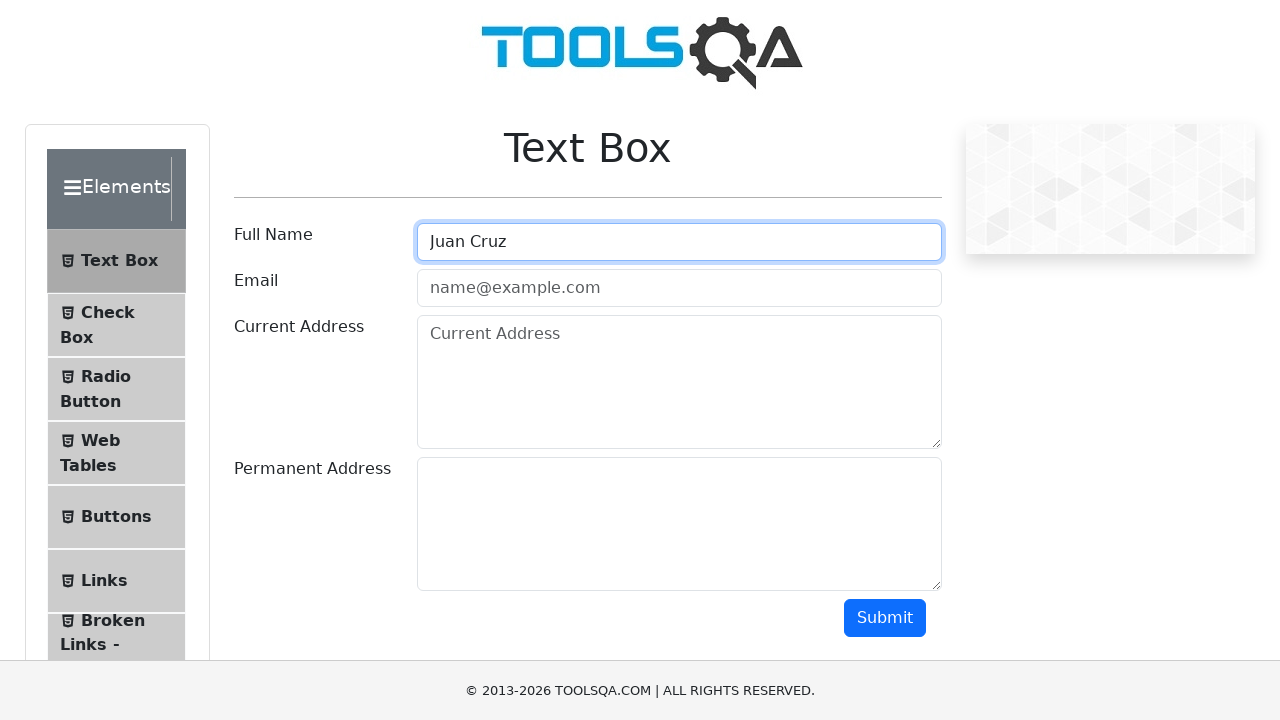